Tests the complete flight booking flow on BlazeDemo by selecting departure and destination cities, choosing a flight, filling in passenger details, and completing the purchase.

Starting URL: https://www.blazedemo.com/index.php

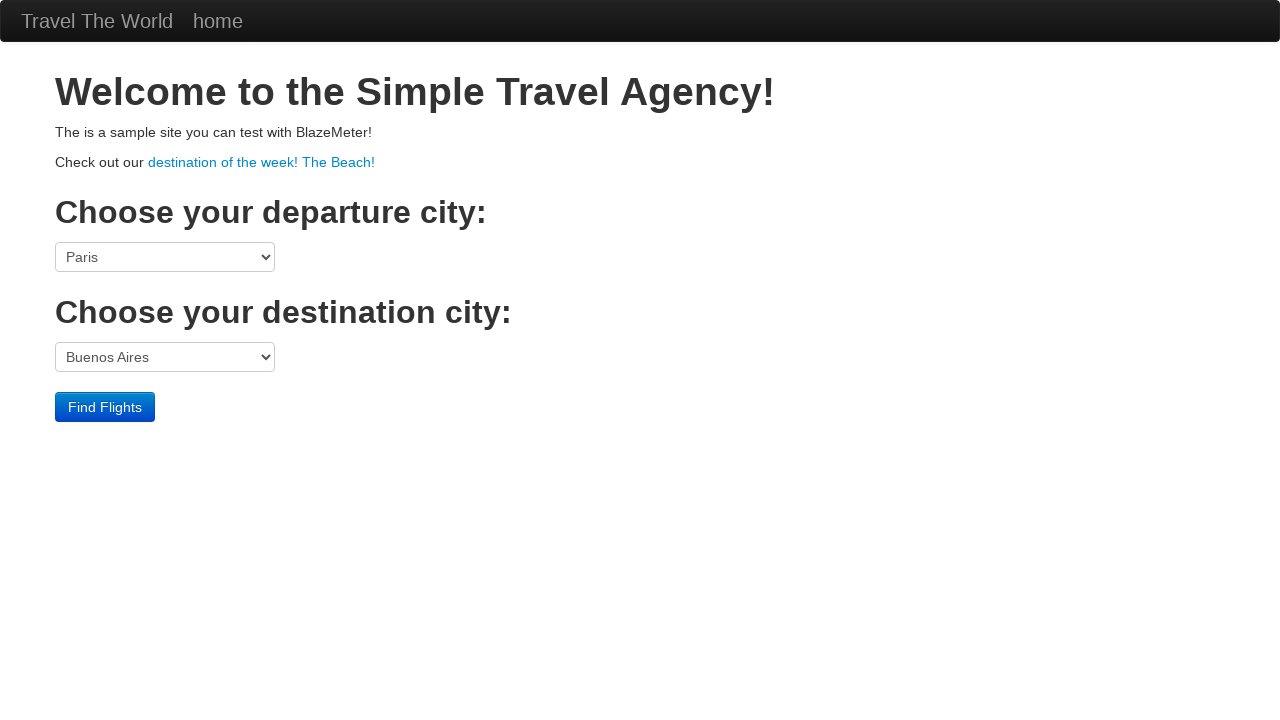

Selected 'São Paolo' as departure city on select[name='fromPort']
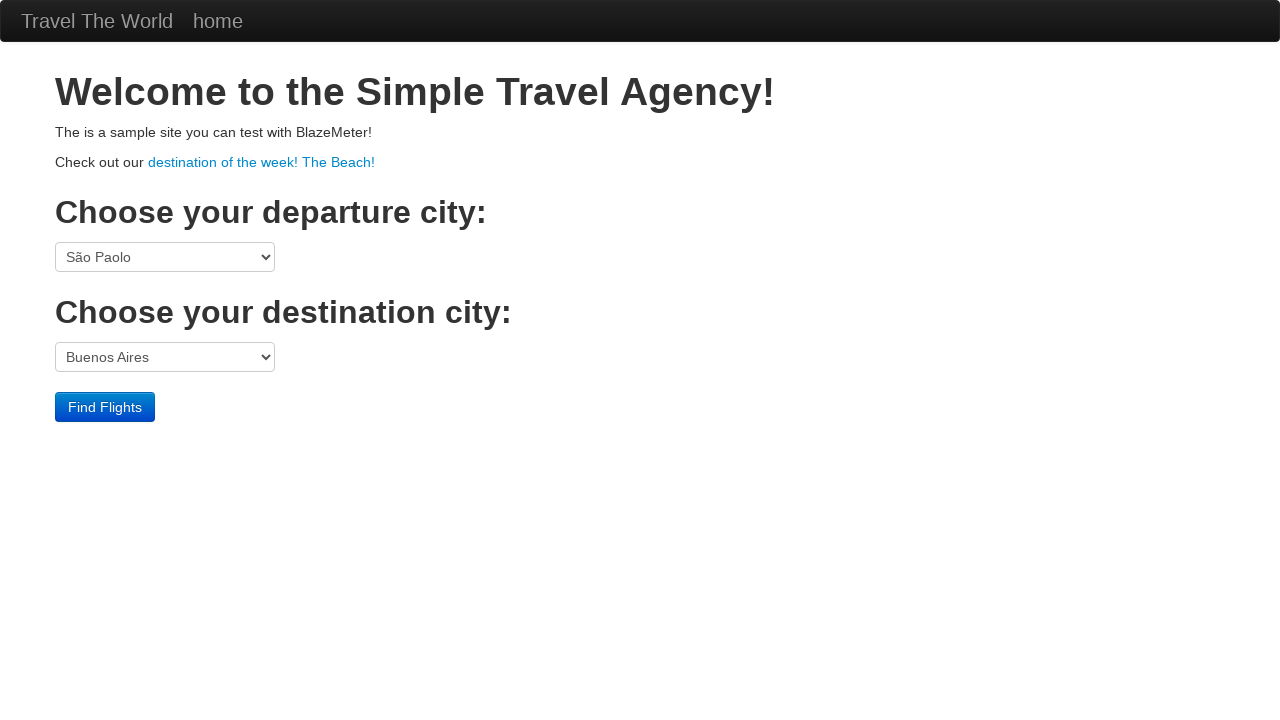

Selected 'New York' as destination city on select[name='toPort']
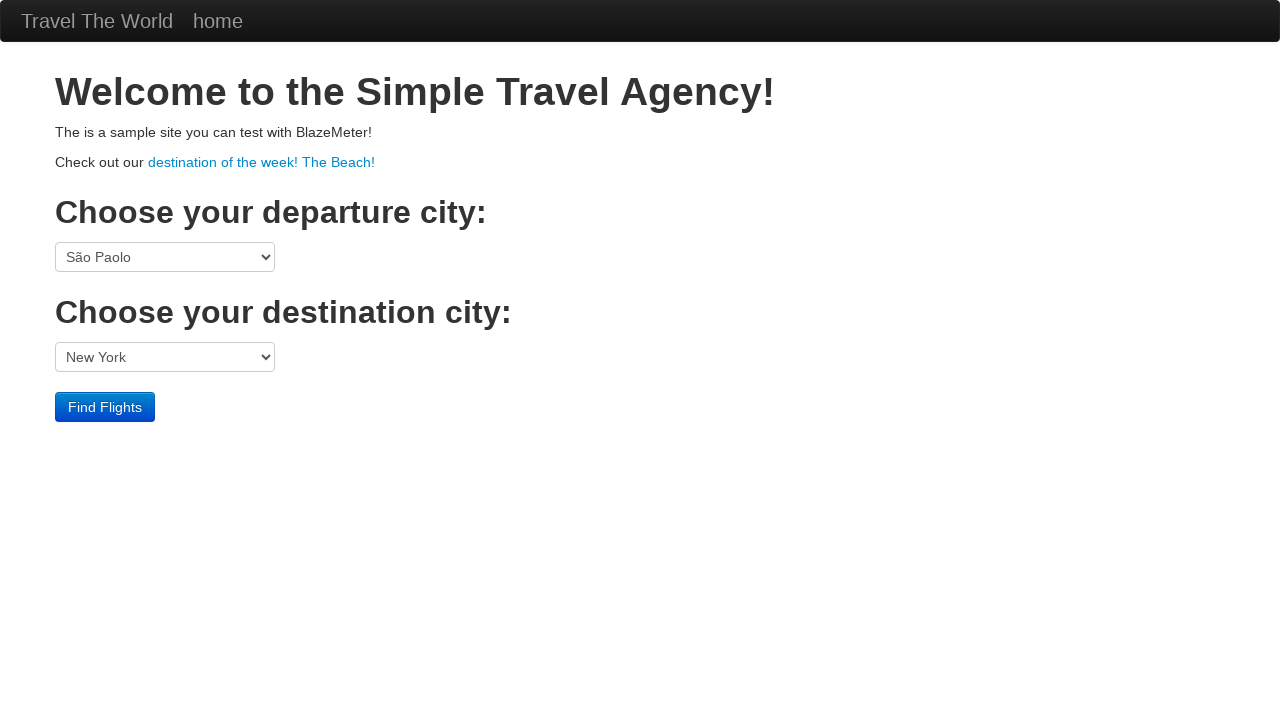

Clicked 'Find Flights' button to search for available flights at (105, 407) on .btn-primary
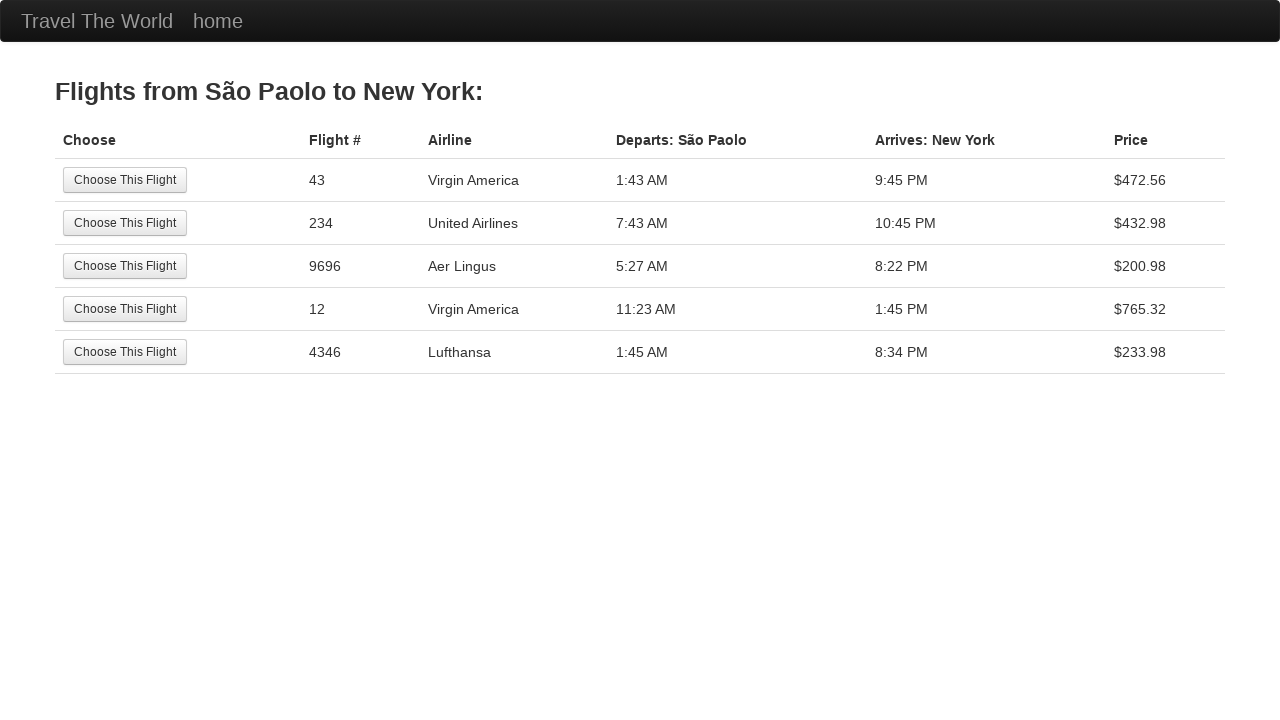

Selected the first flight from search results at (125, 180) on tr:nth-child(1) .btn
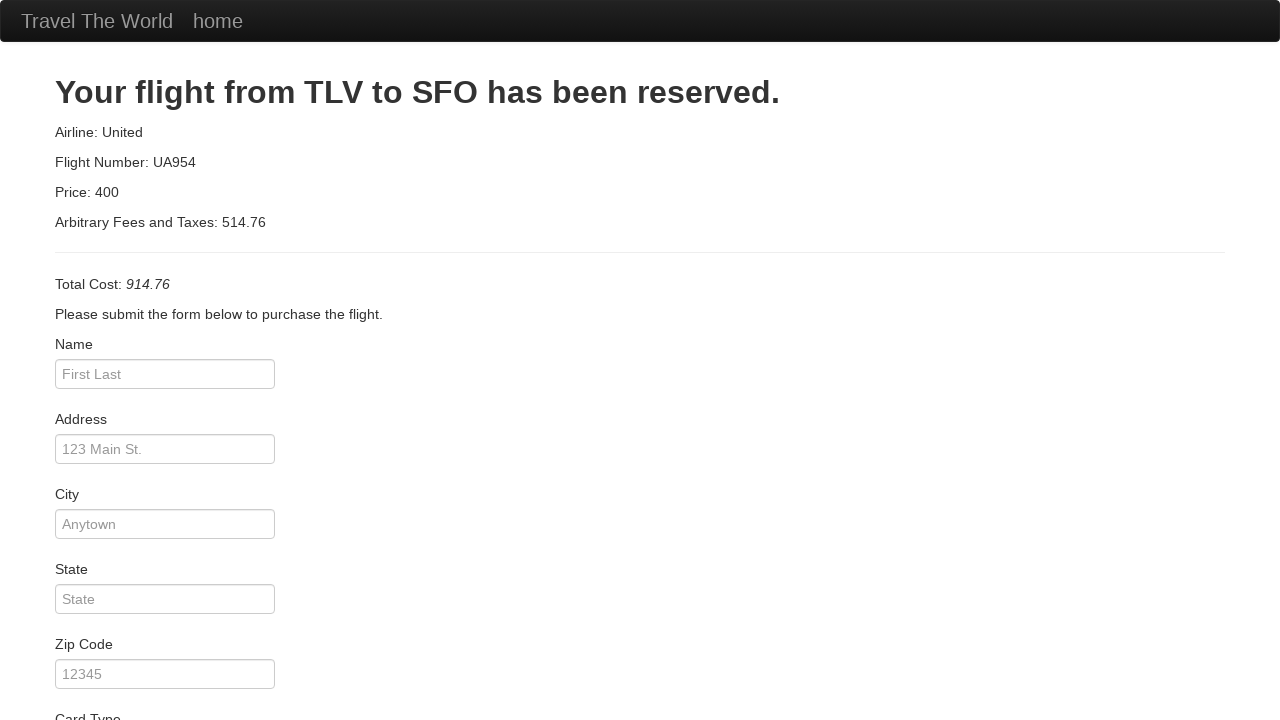

Clicked on passenger name field at (165, 374) on #inputName
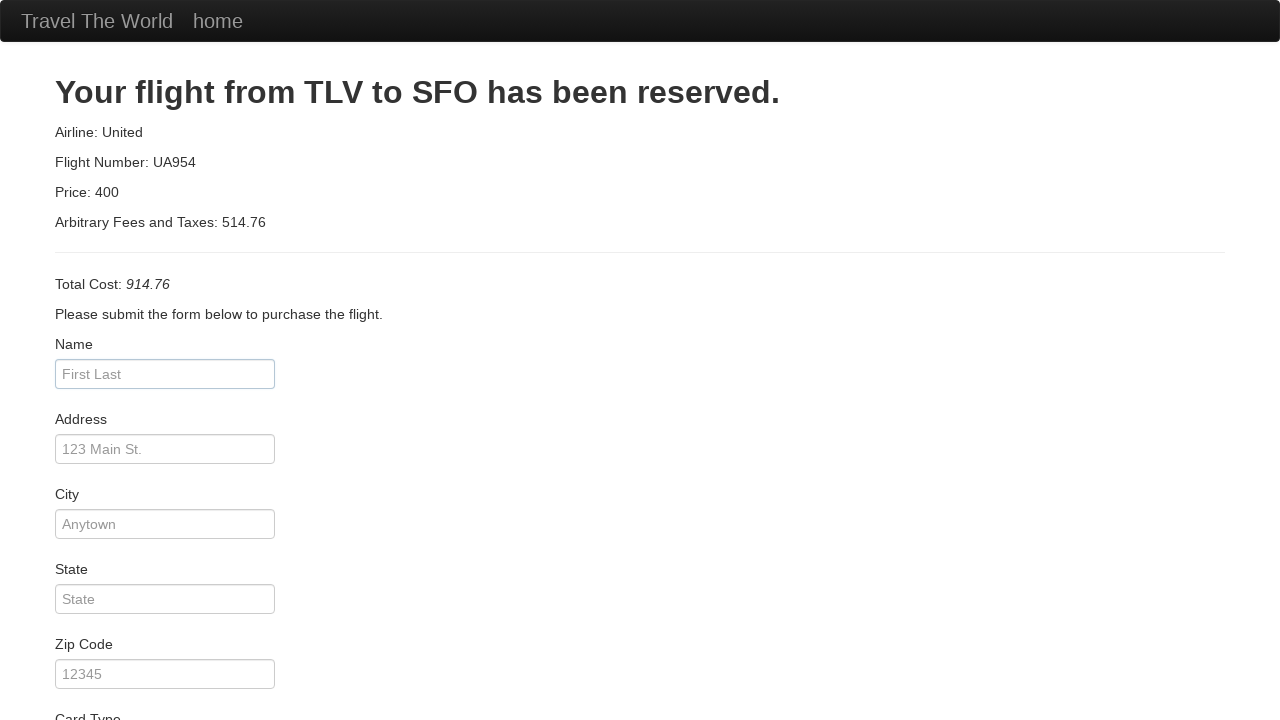

Filled passenger name with 'Danillo Araújo' on #inputName
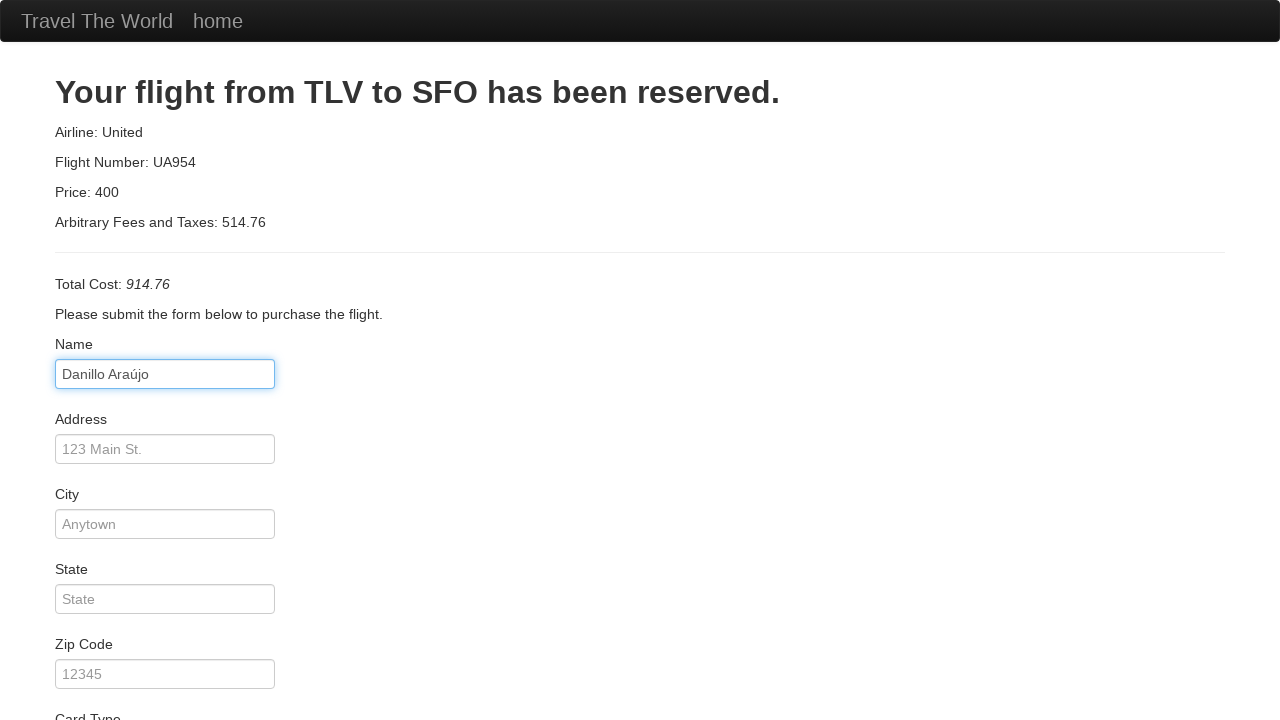

Clicked on address field at (165, 449) on #address
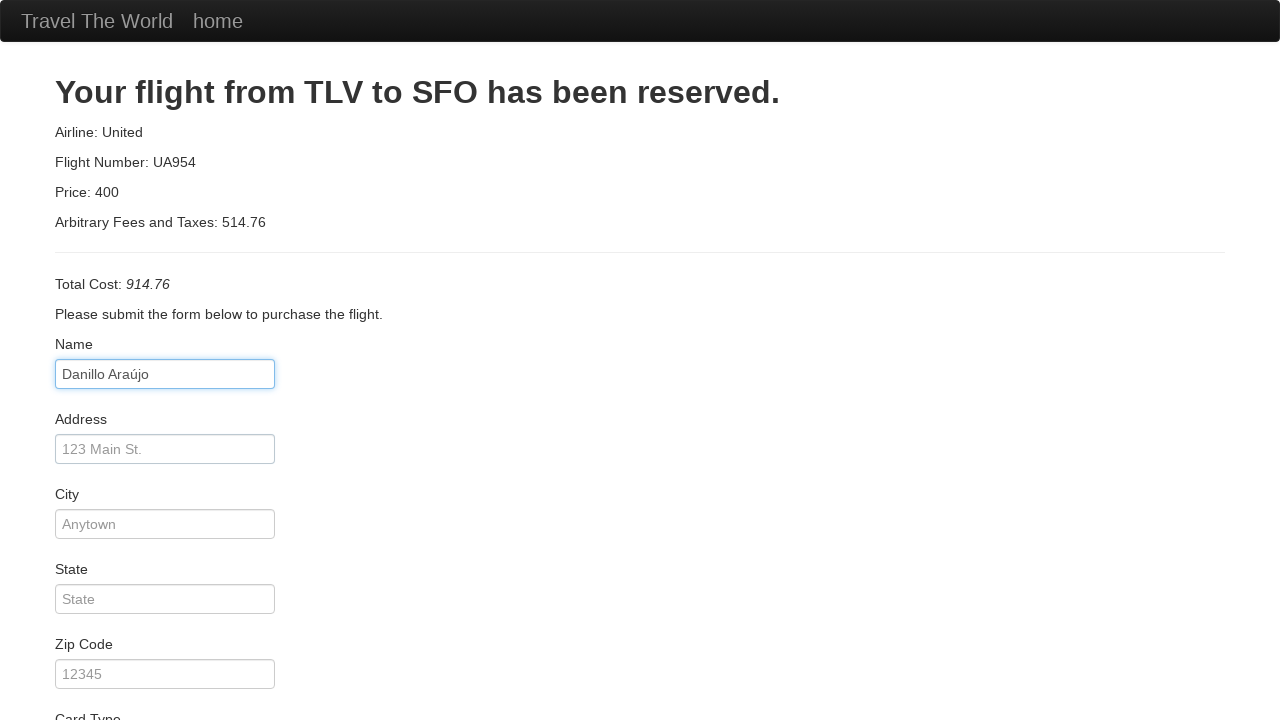

Filled address with 'Rua Três Marias' on #address
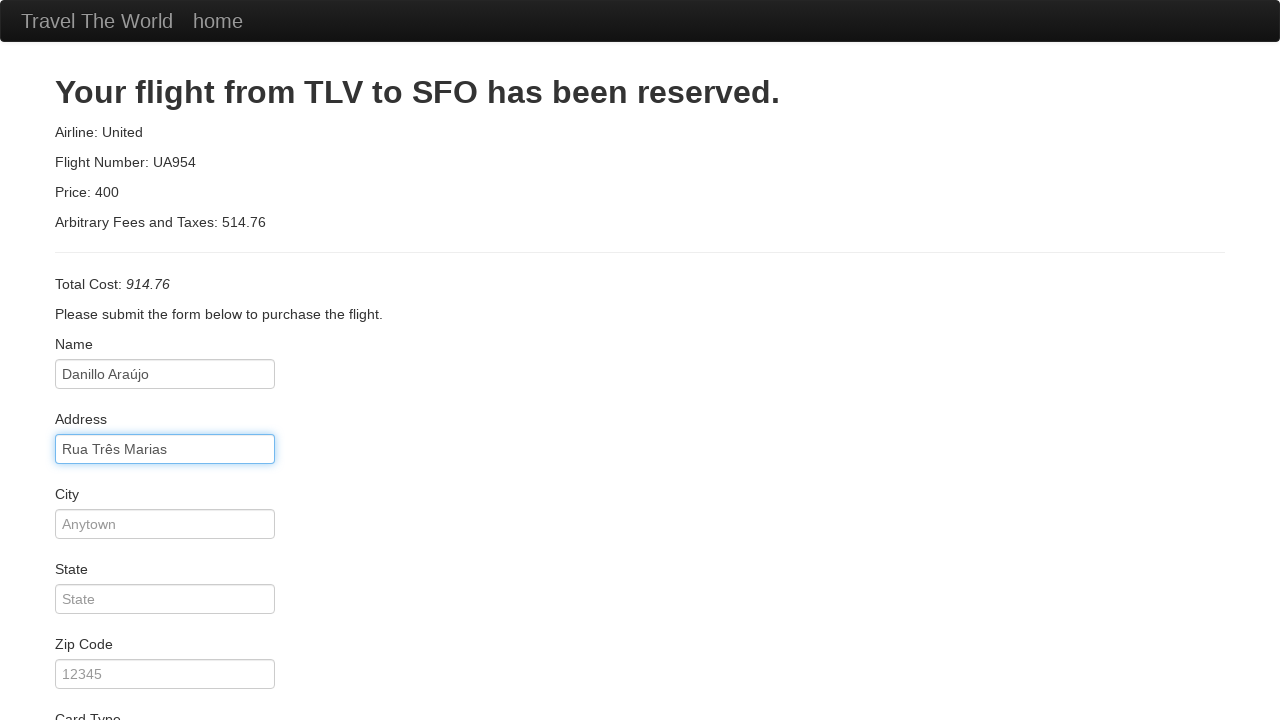

Clicked on city field at (165, 524) on #city
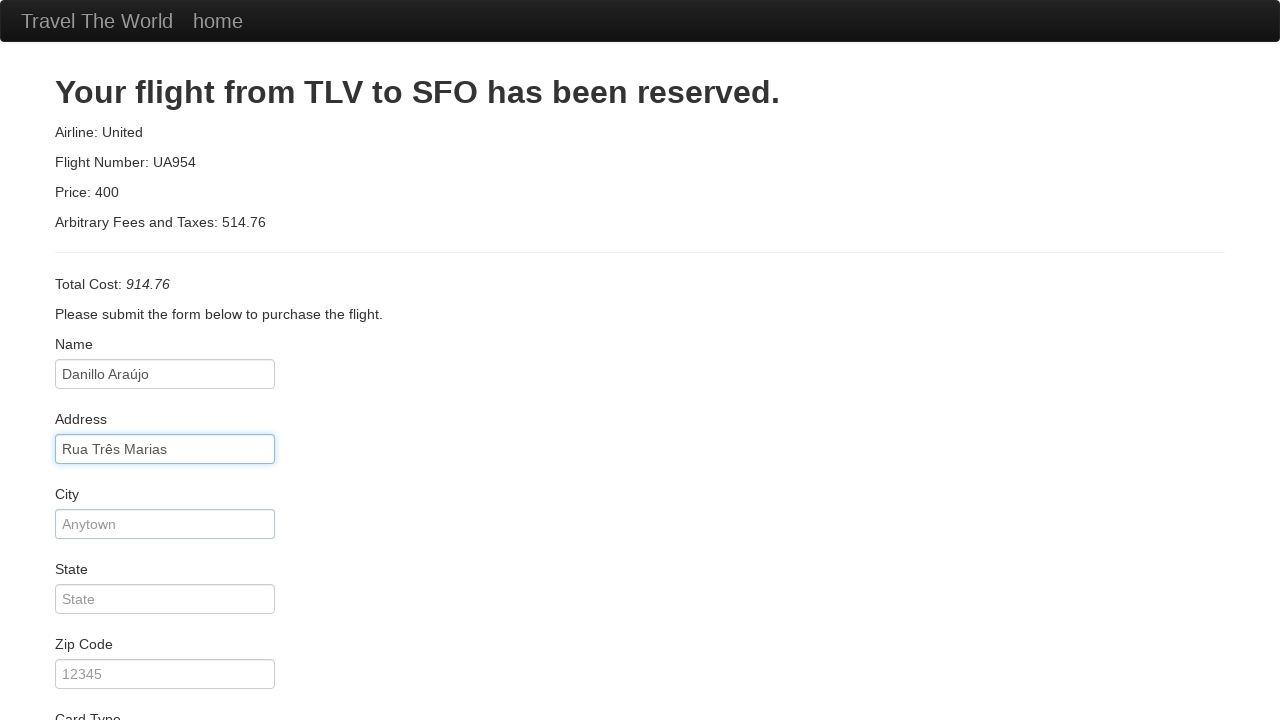

Filled city with 'Goiânia' on #city
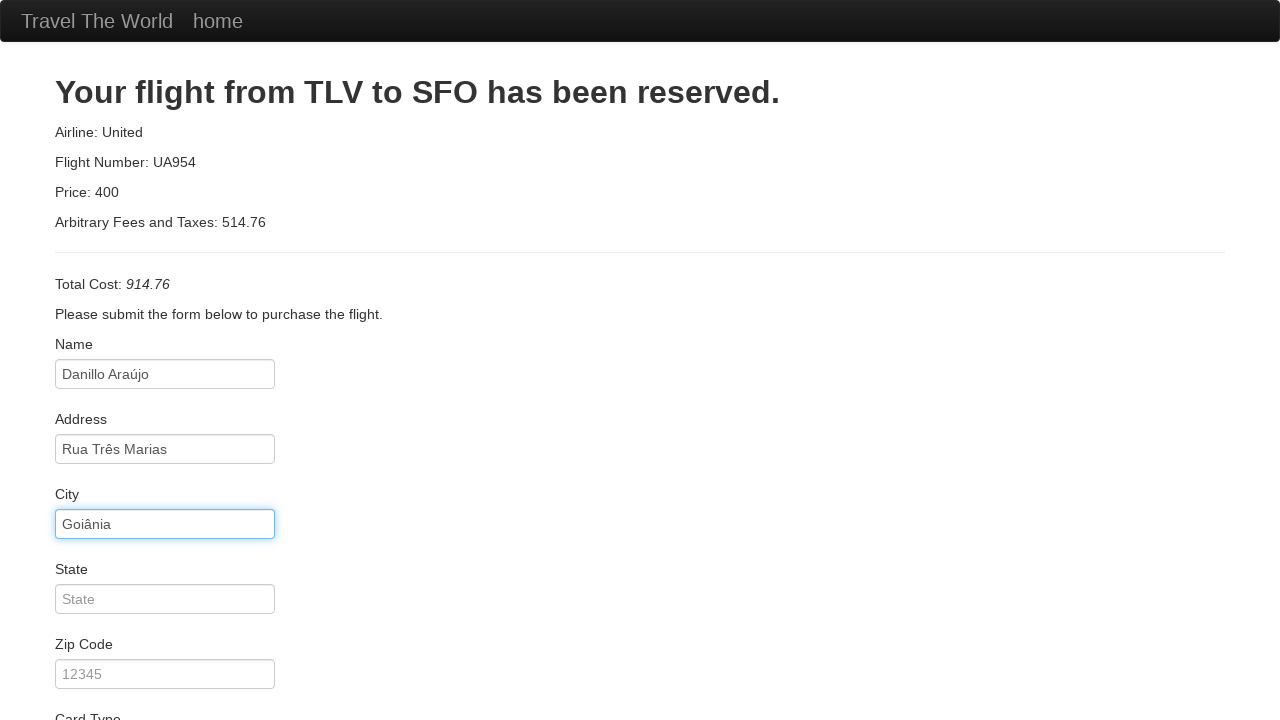

Filled state with 'Goiás' on #state
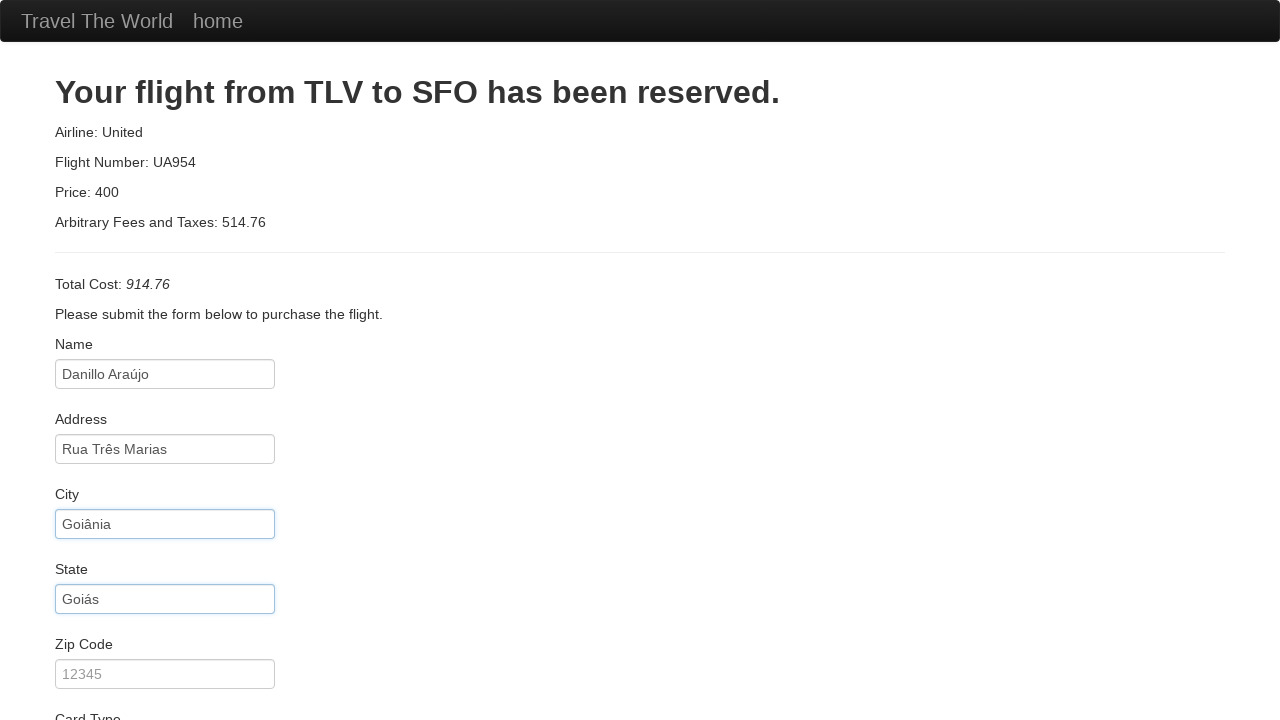

Filled zip code with '74465445' on #zipCode
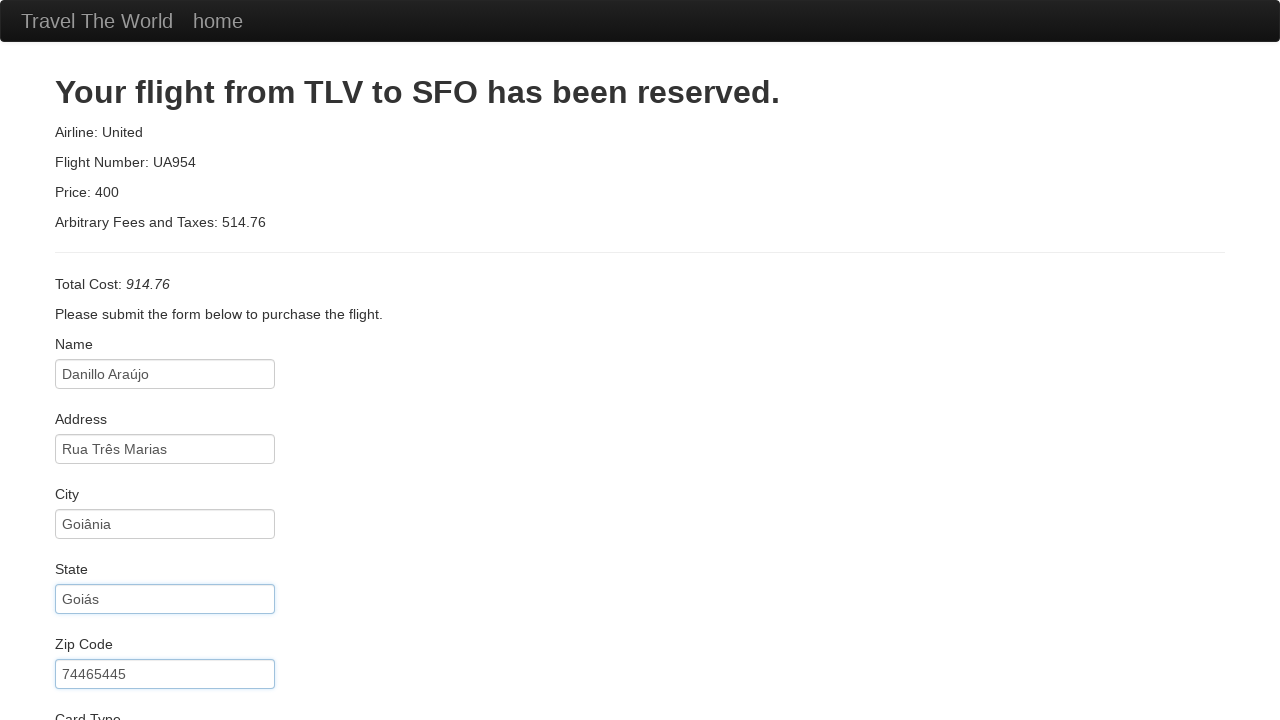

Checked the 'Remember Me' checkbox at (62, 656) on #rememberMe
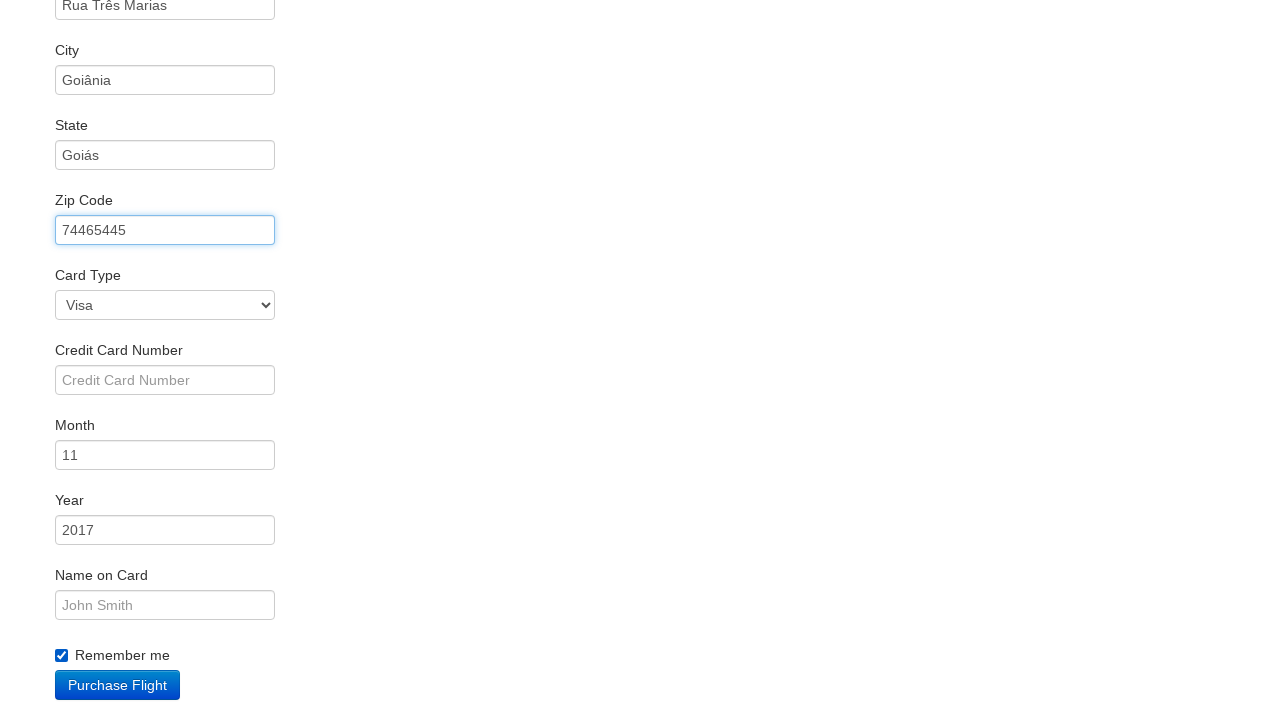

Clicked 'Purchase Flight' button to complete the booking at (118, 685) on .btn-primary
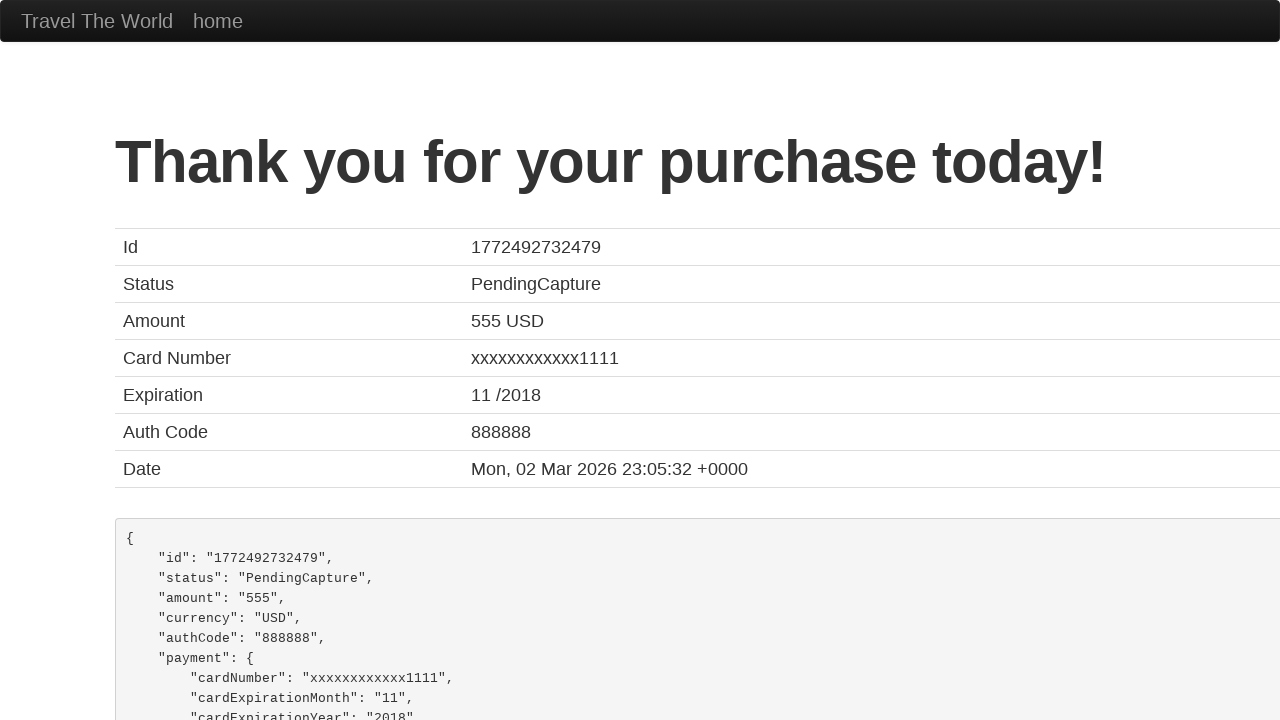

Purchase confirmation page loaded successfully
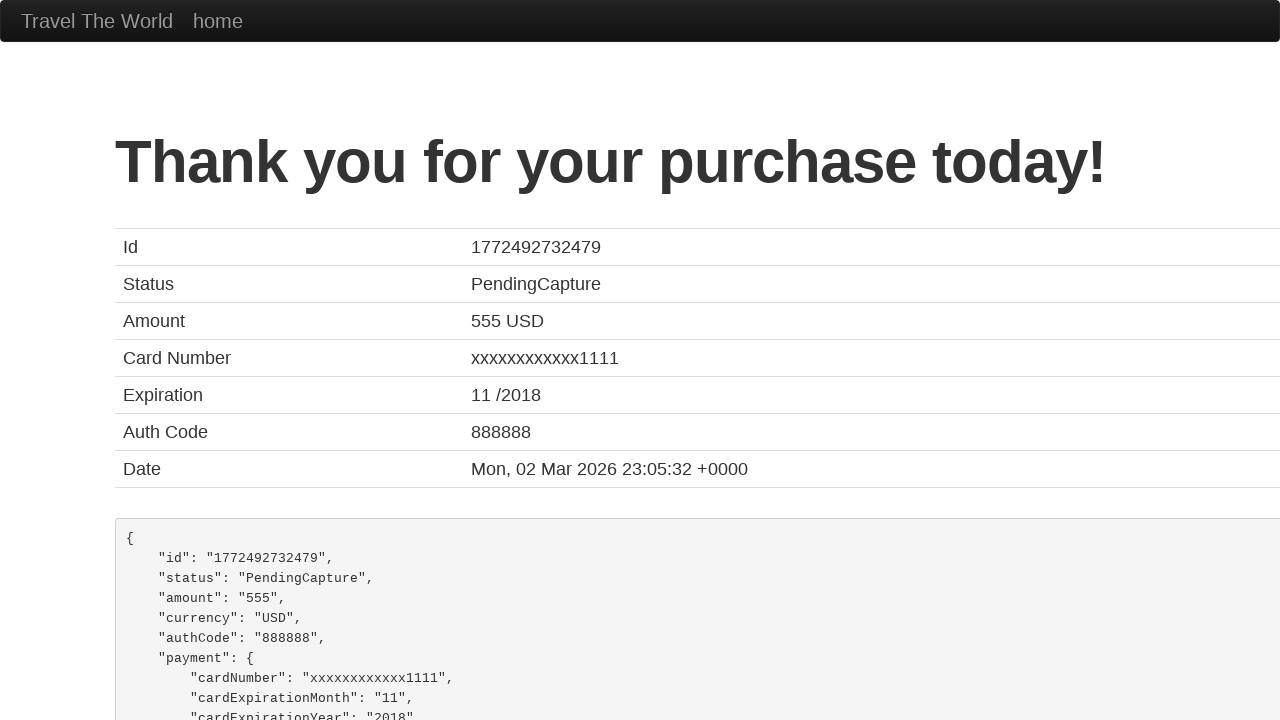

Verified confirmation message: 'Thank you for your purchase today!'
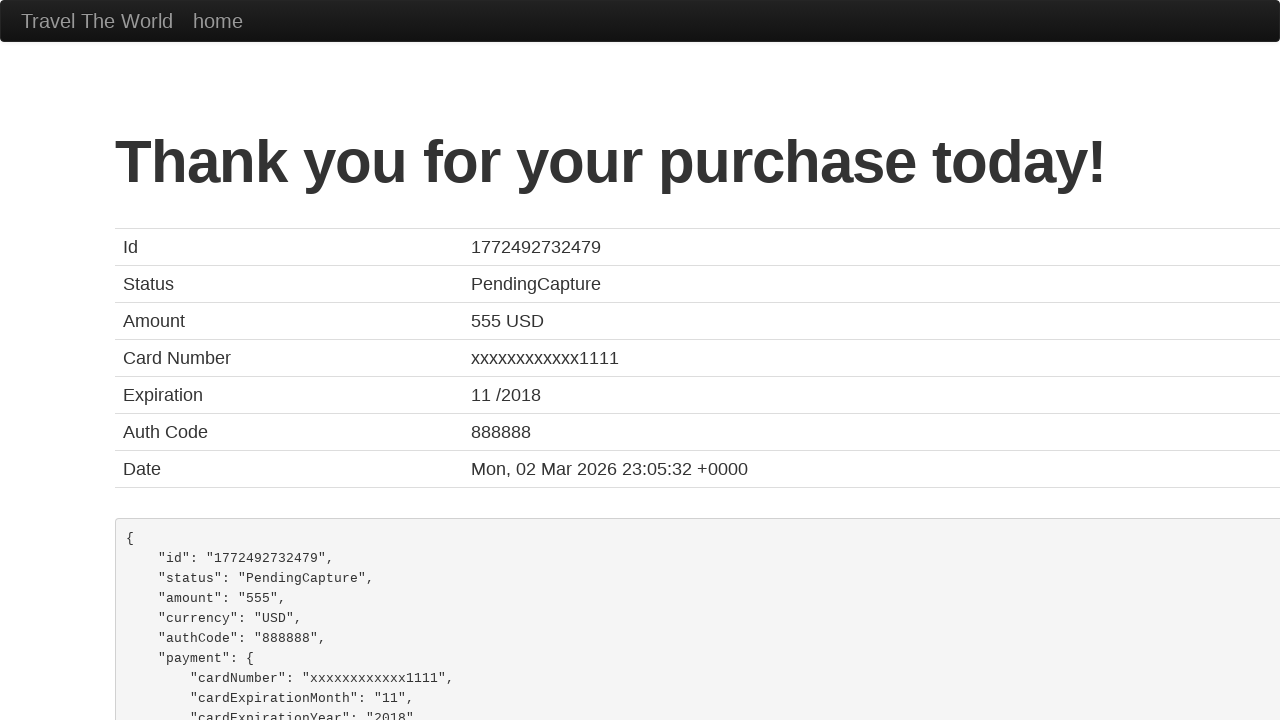

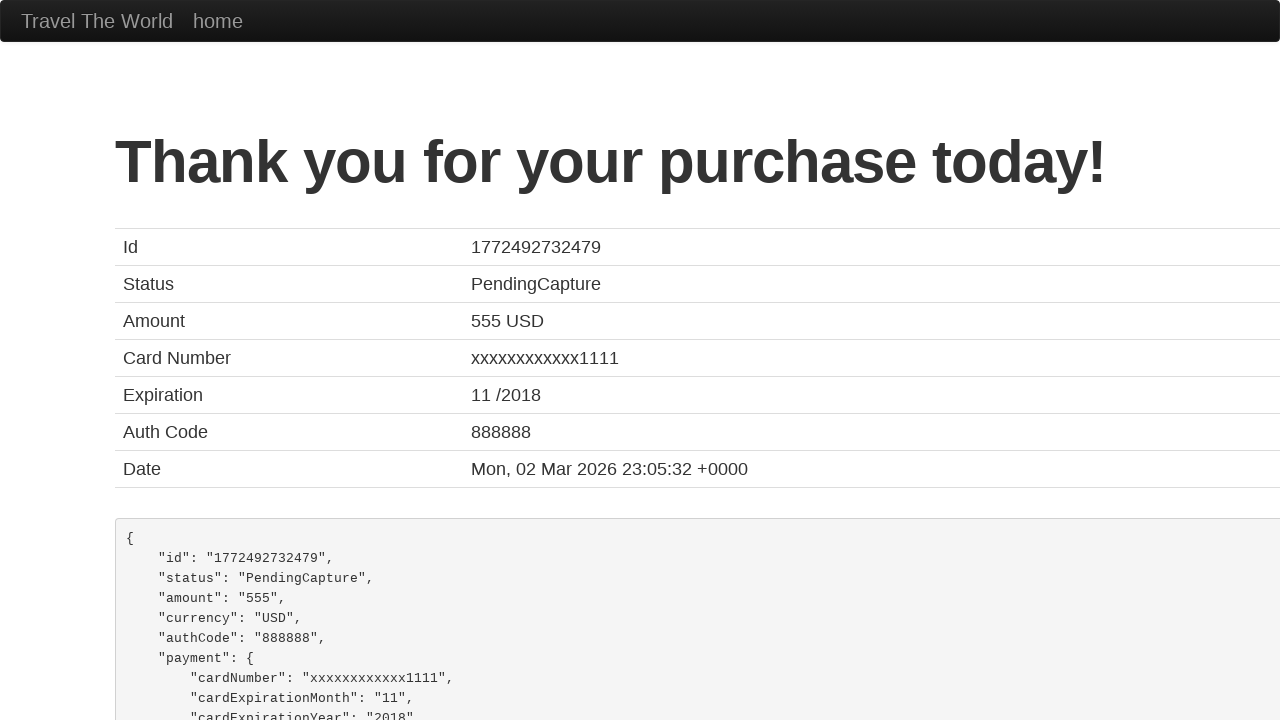